Navigates to YouTube homepage and waits for the page to load

Starting URL: https://www.youtube.com/

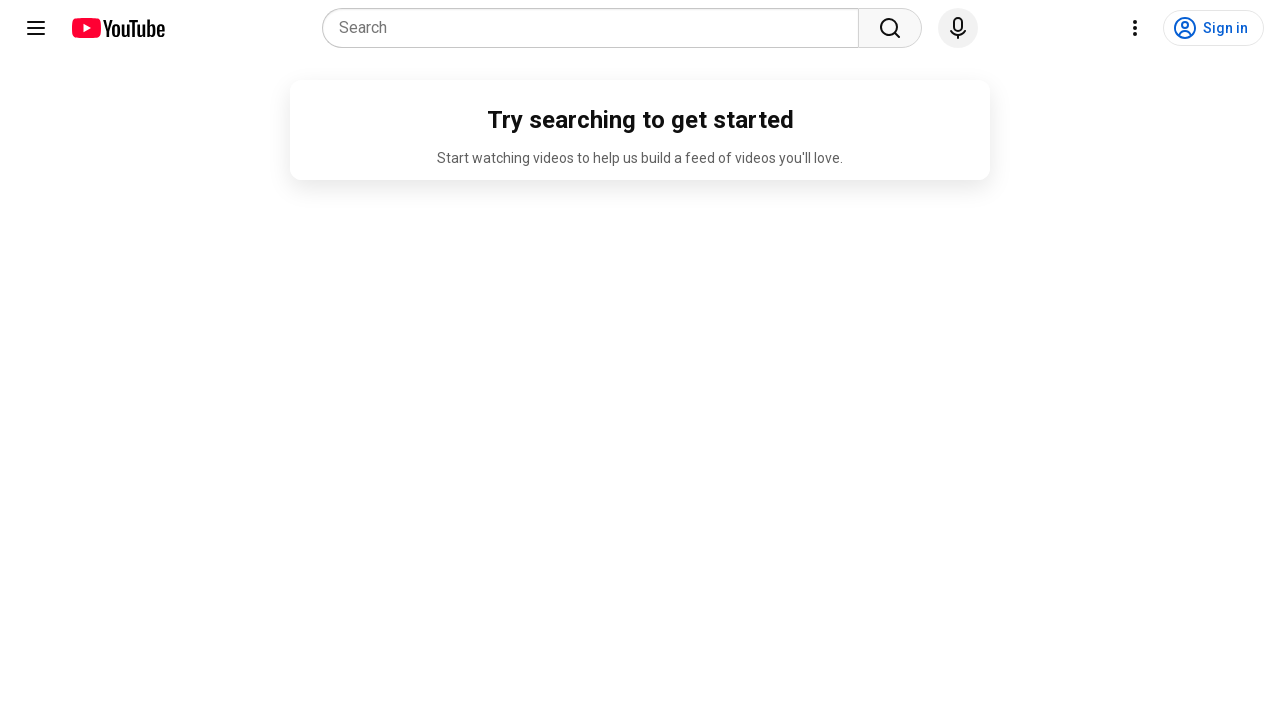

Navigated to YouTube homepage
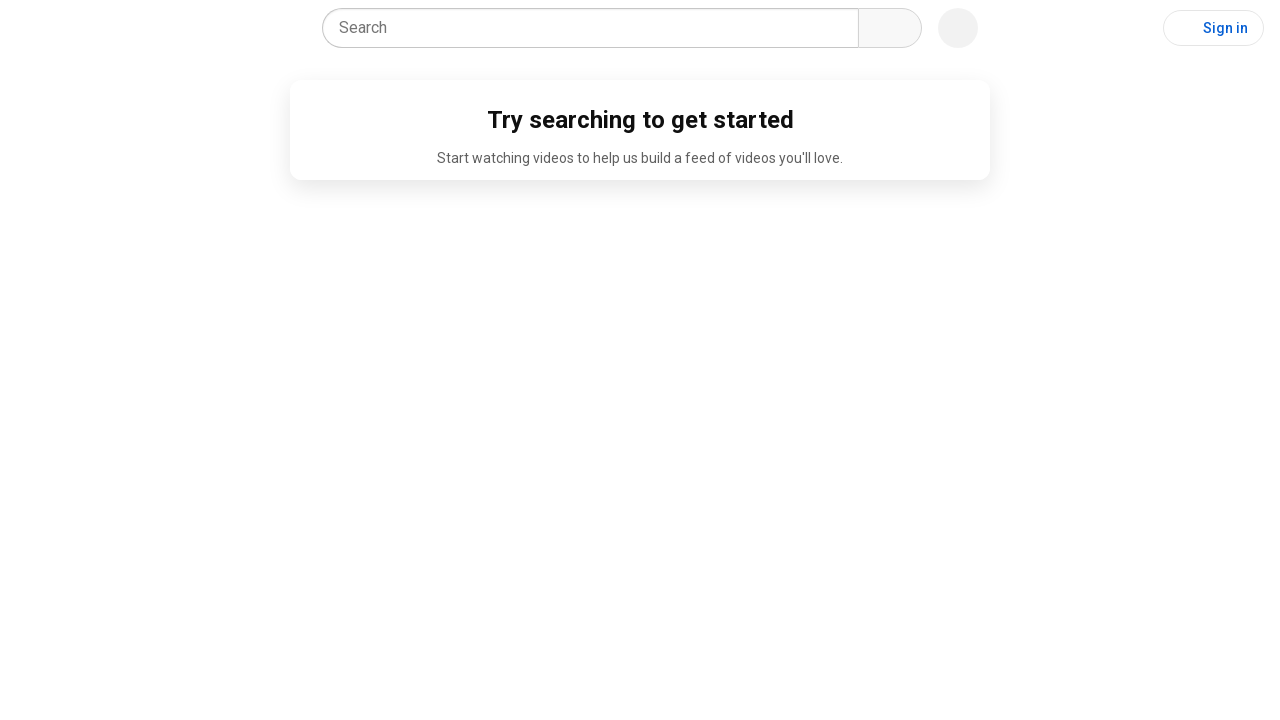

Page fully loaded - networkidle state reached
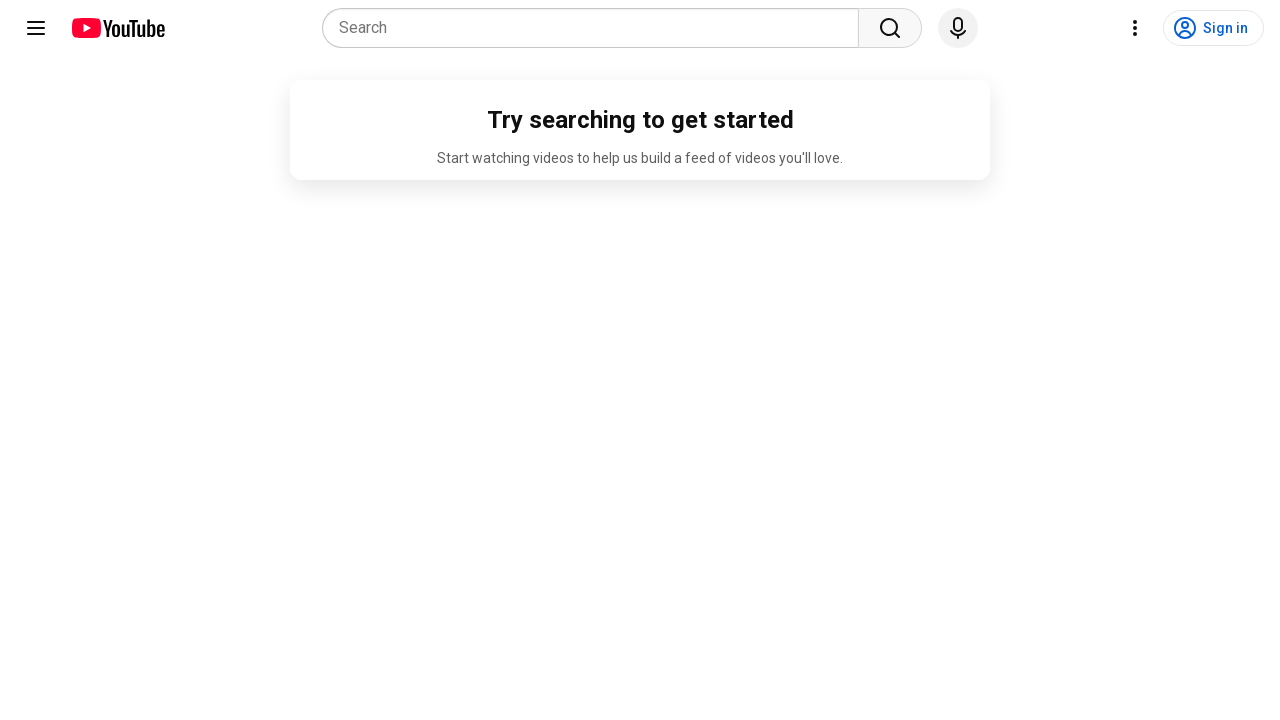

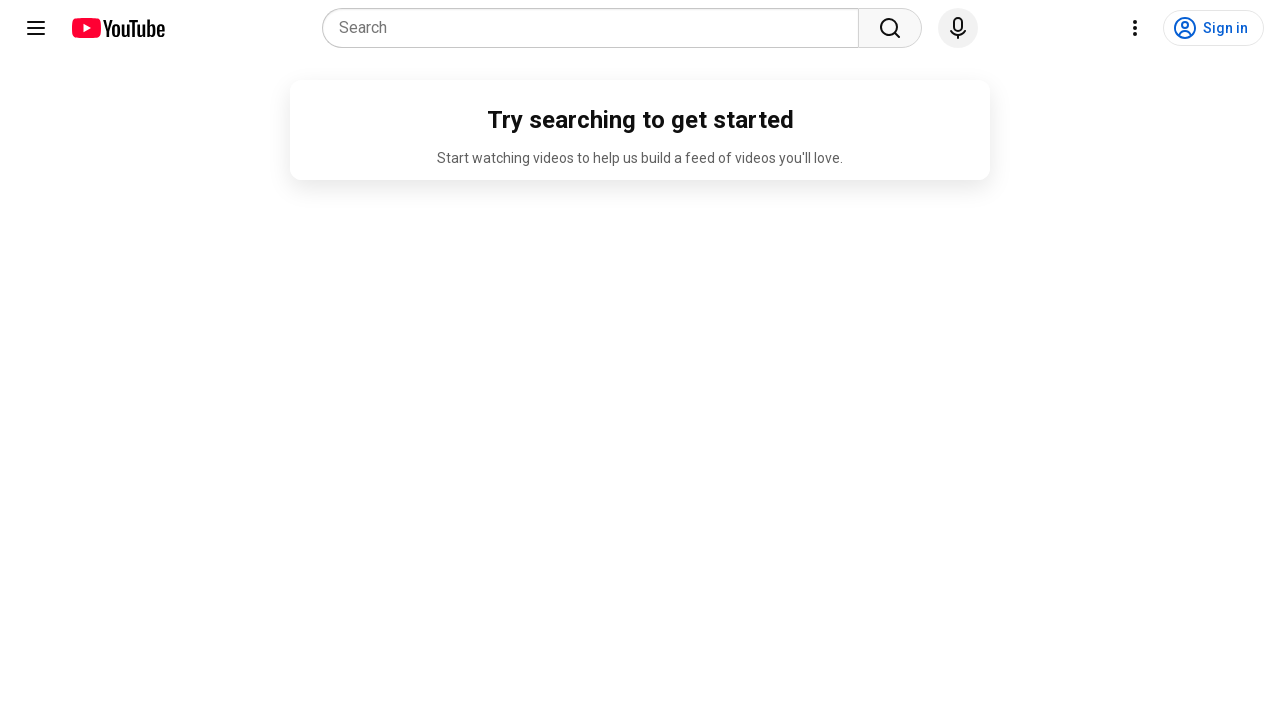